Tests calendar date selection functionality by clicking on the date picker and selecting a specific date

Starting URL: http://seleniumpractise.blogspot.com/2016/08/how-to-handle-calendar-in-selenium.html

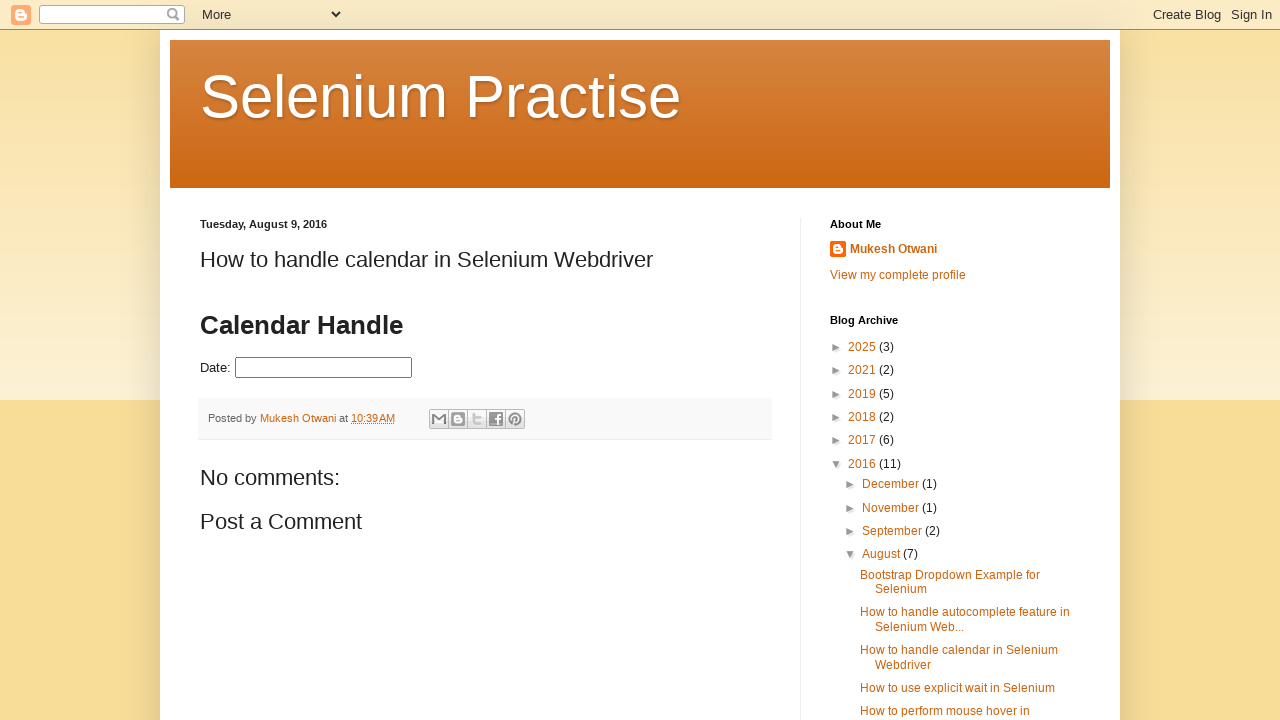

Clicked on date picker to open calendar at (324, 368) on #datepicker
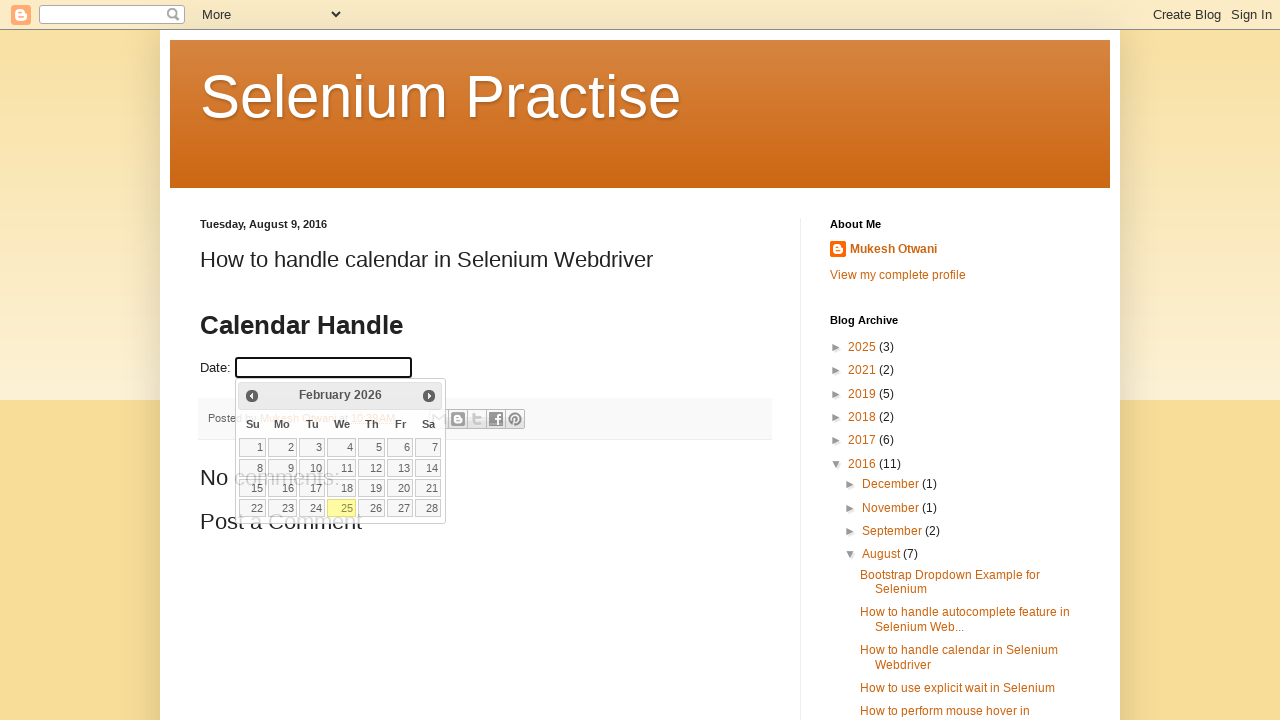

Selected date 25 from the calendar at (342, 508) on td a:has-text('25')
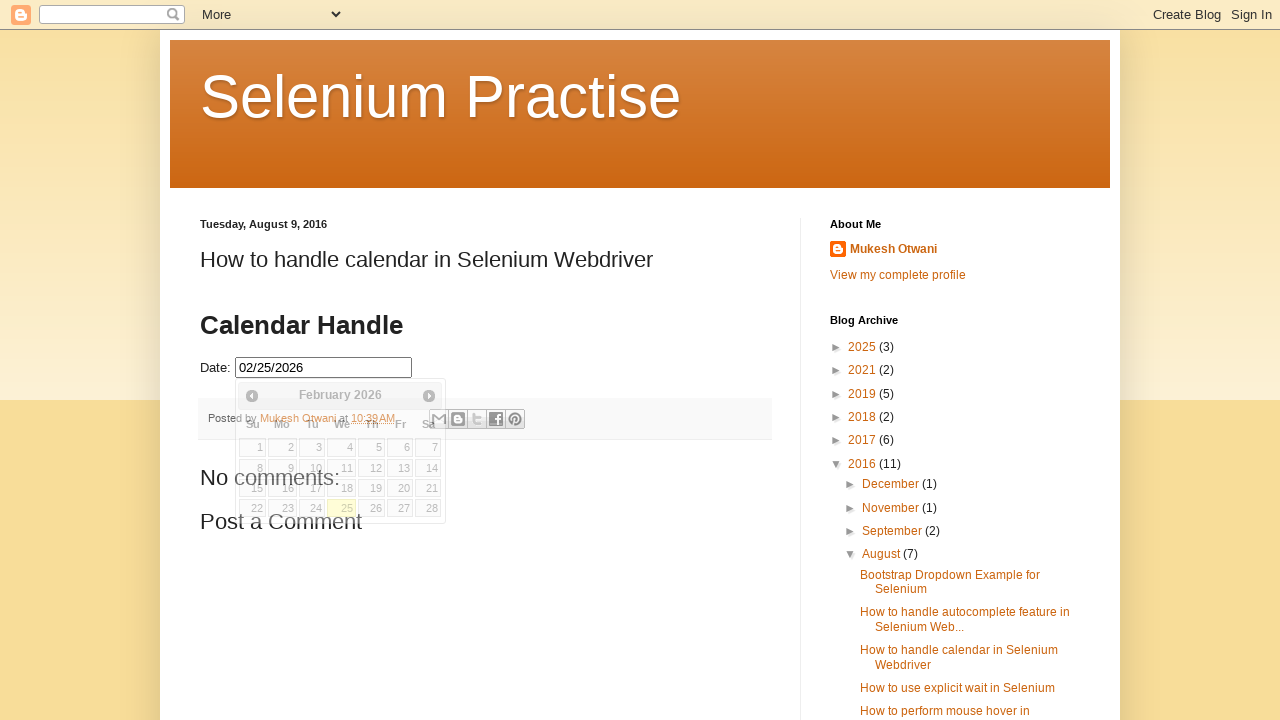

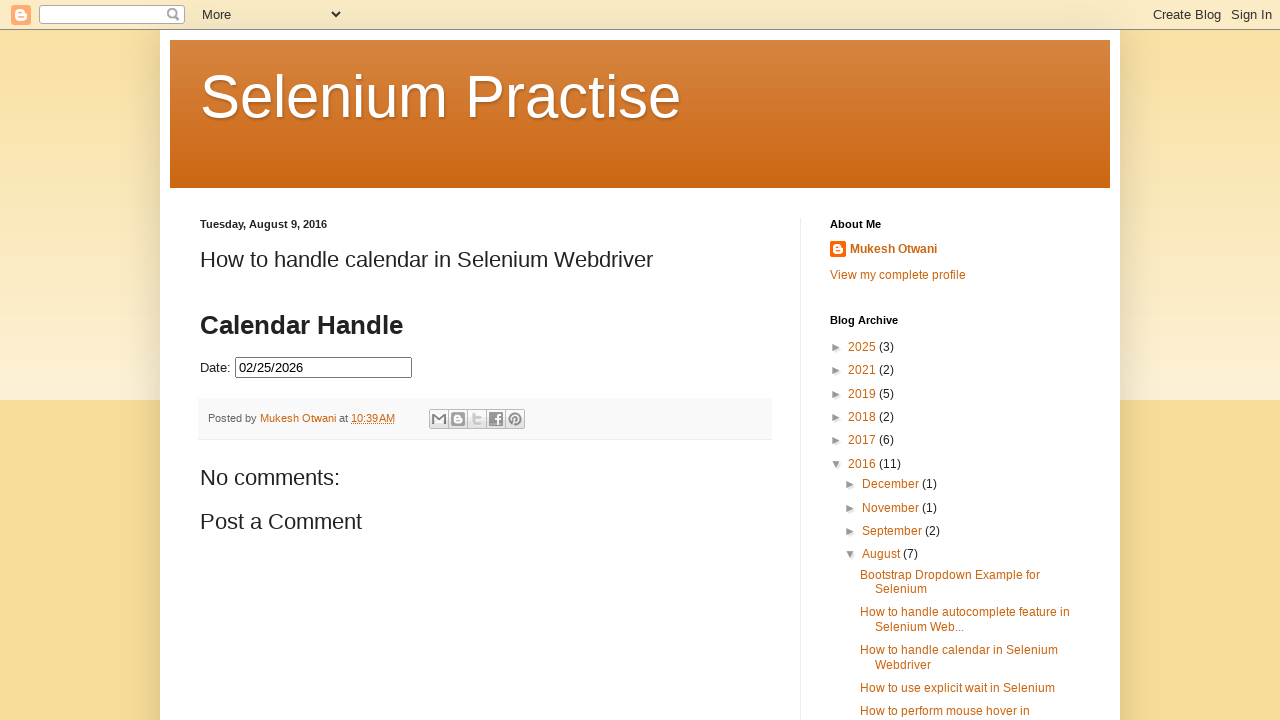